Tests right-click (context menu) functionality by performing a context click on a button element to trigger the context menu

Starting URL: https://swisnl.github.io/jQuery-contextMenu/demo.html

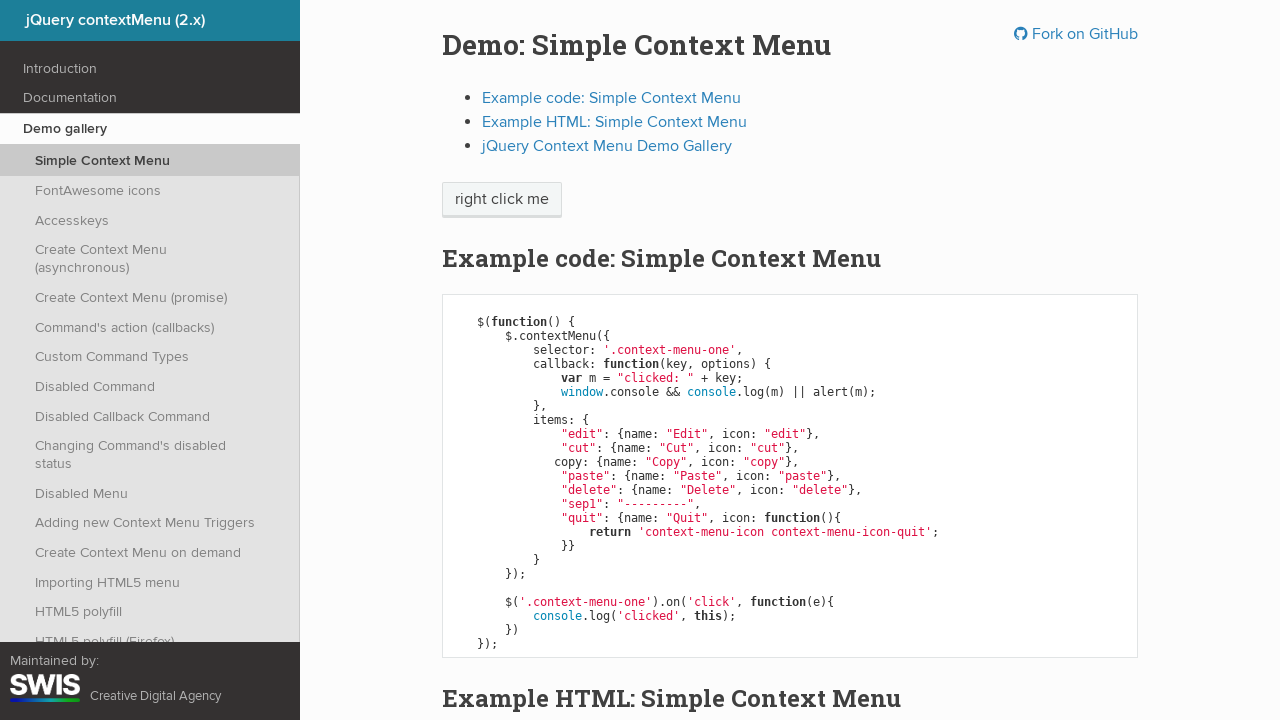

Right-clicked on context menu button element at (502, 200) on span.context-menu-one.btn.btn-neutral
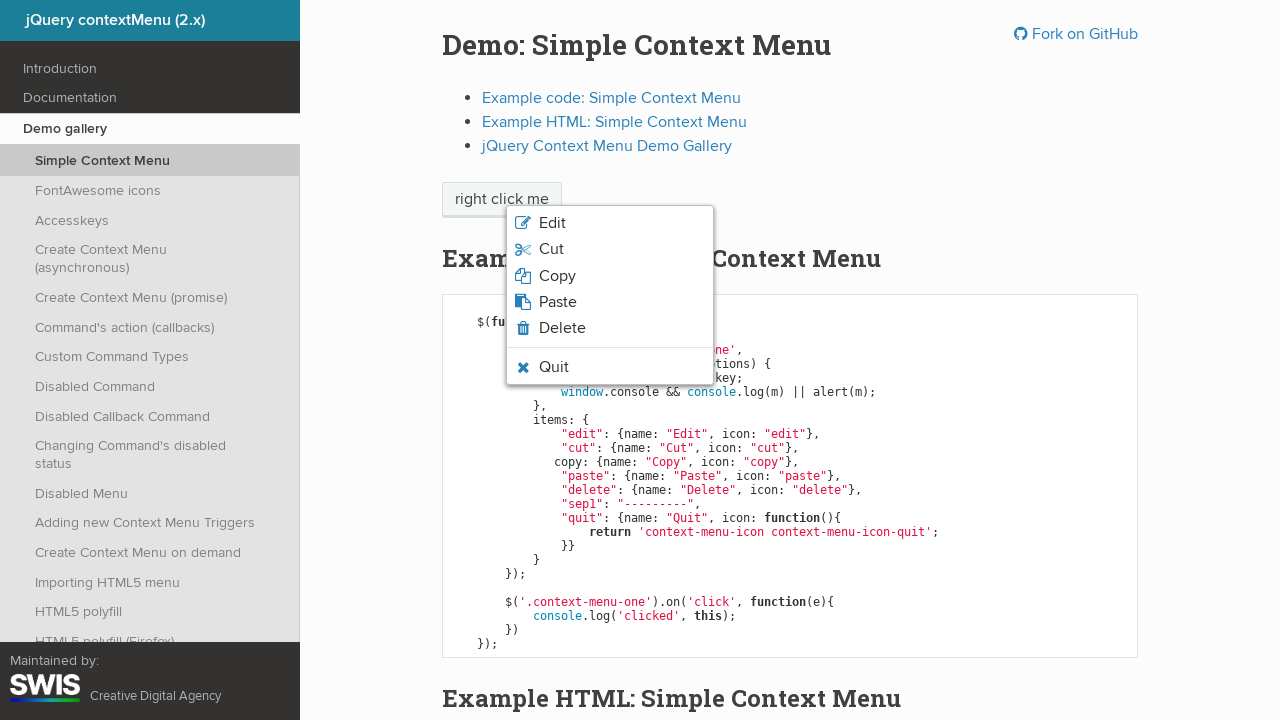

Context menu appeared and became visible
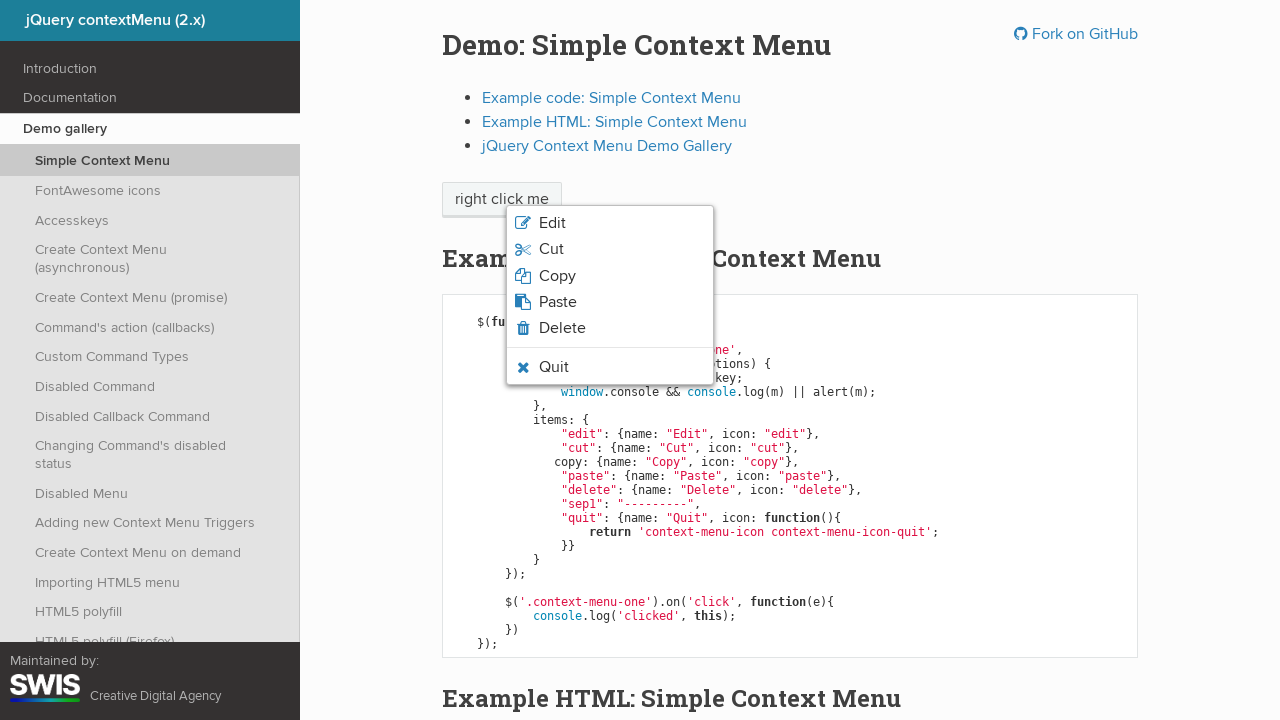

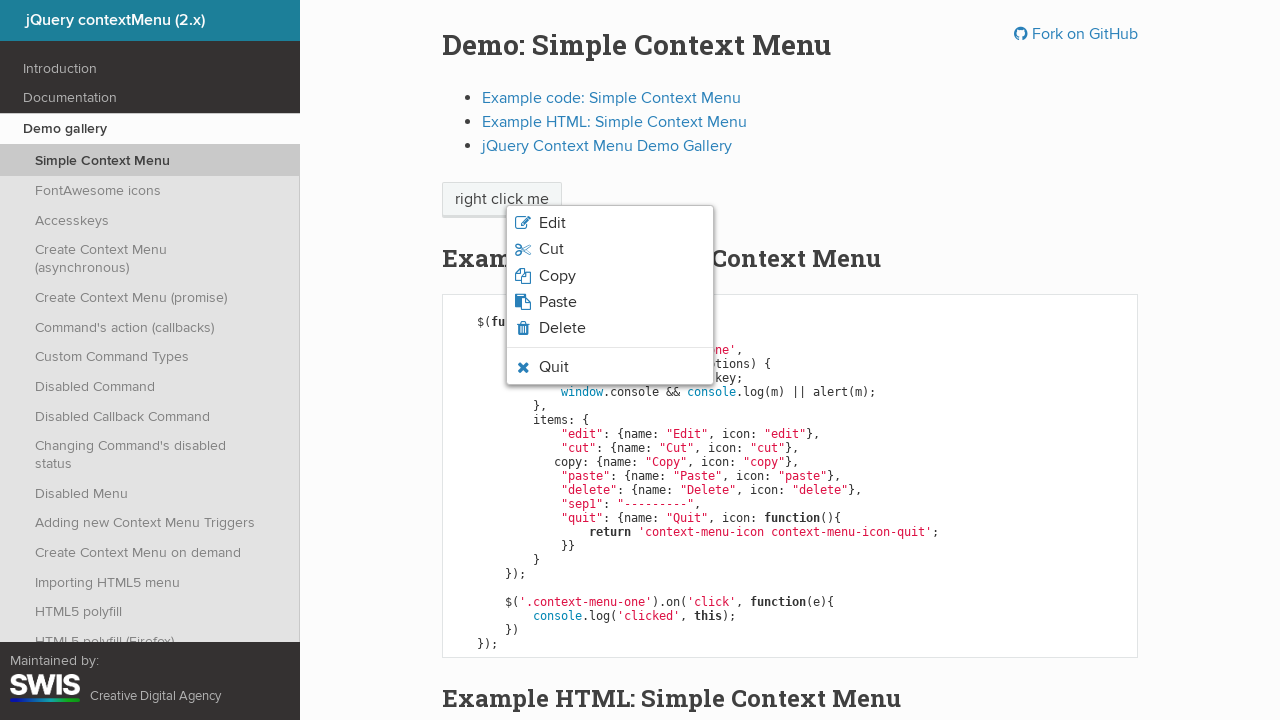